Tests iframe handling by switching between main page and nested frames, filling input fields and selecting dropdown options within different frame contexts

Starting URL: https://www.hyrtutorials.com/p/frames-practice.html

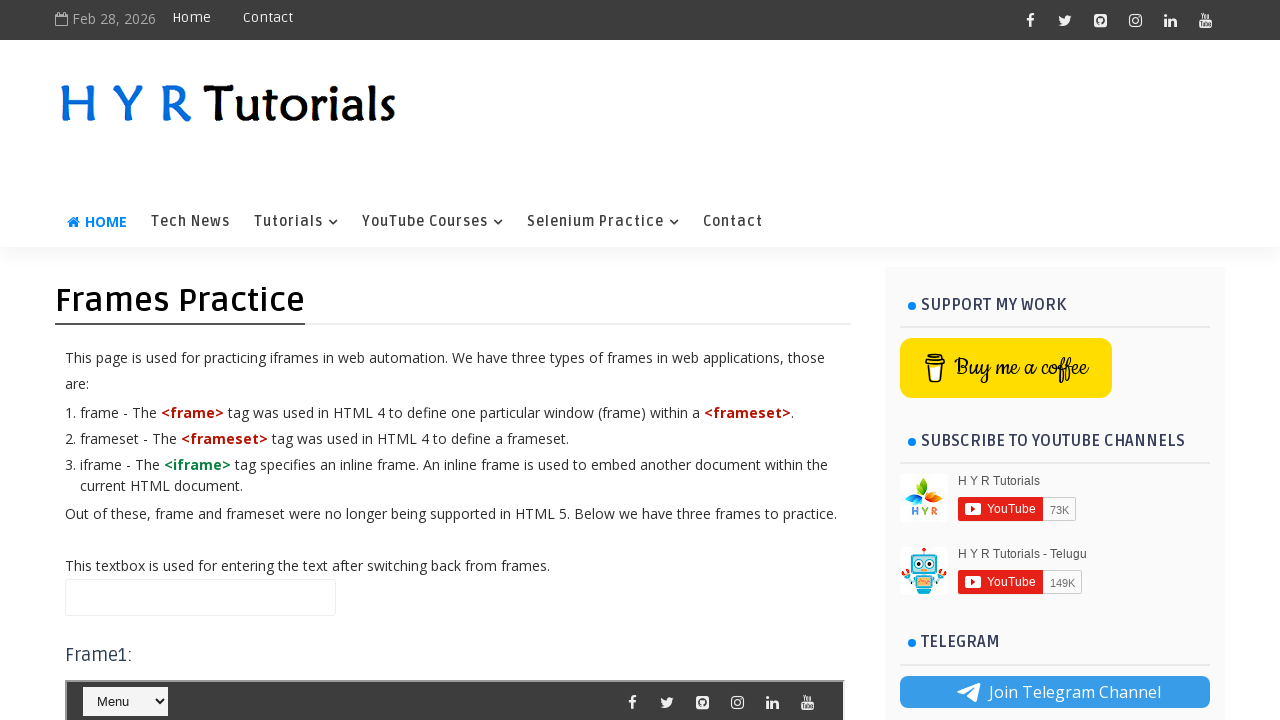

Filled name field on main page with 'hello' on #name
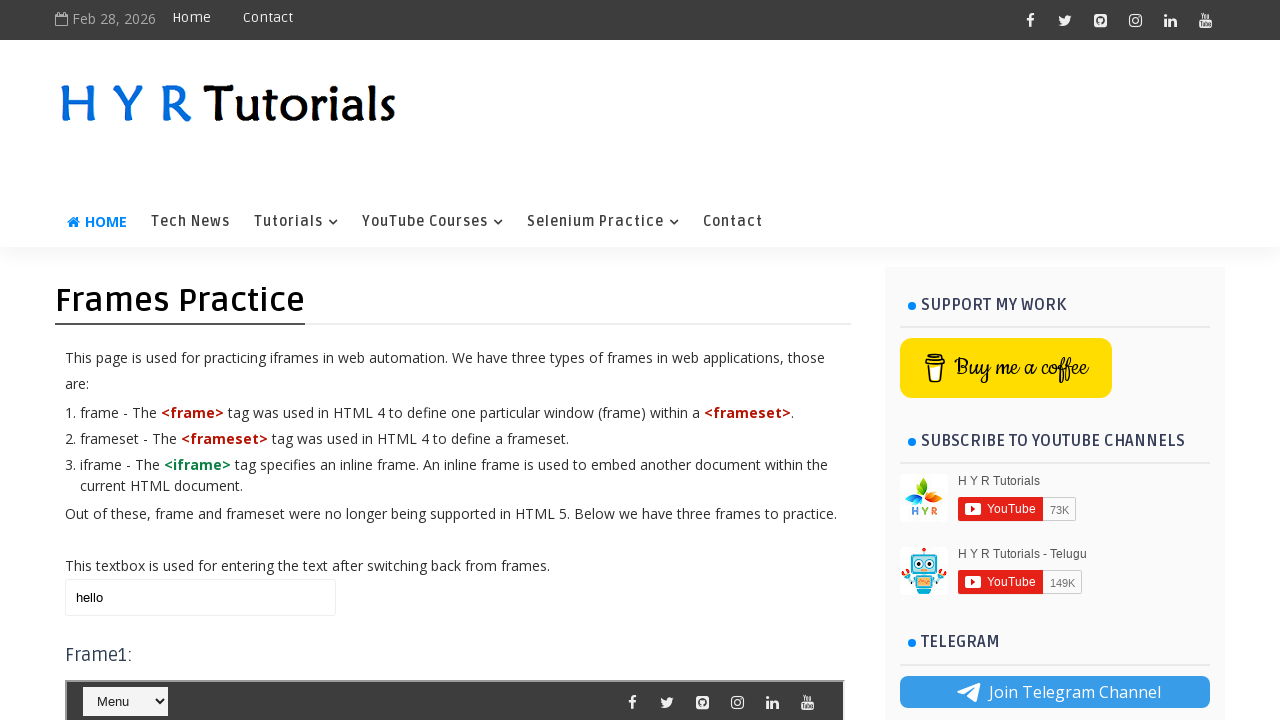

Located frame1
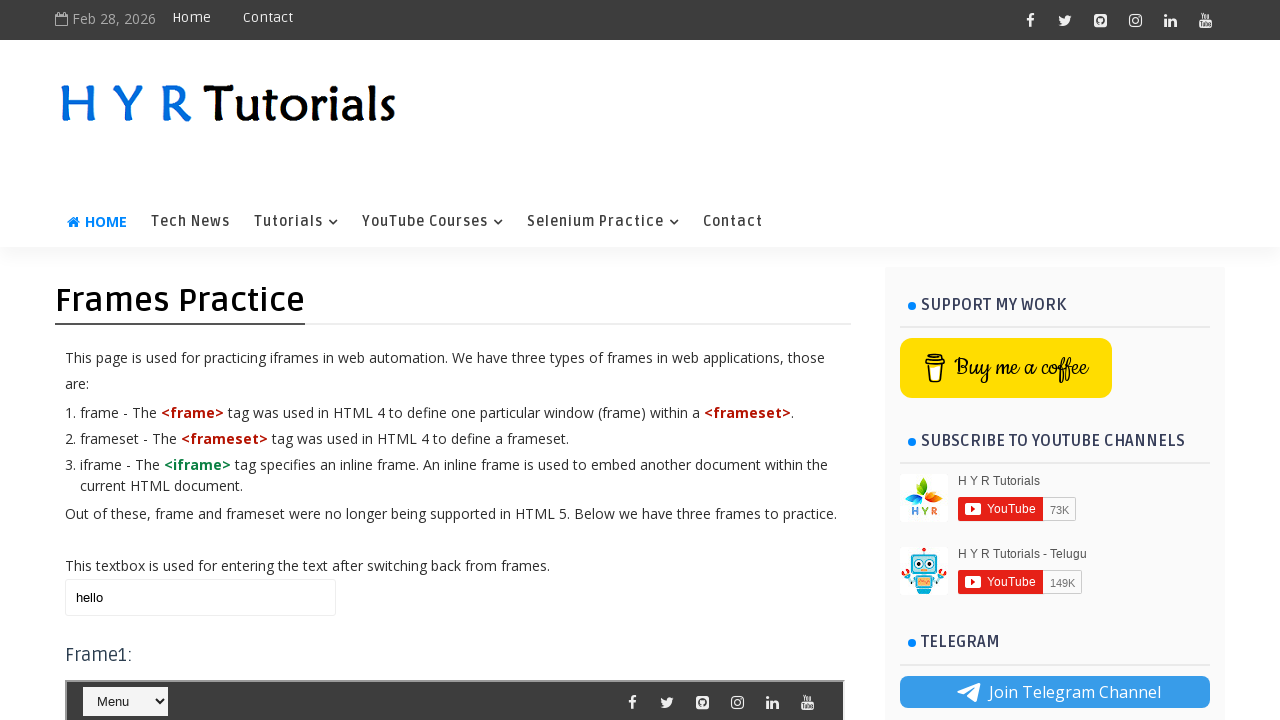

Selected '- SQL' option from dropdown in frame1 on #frm1 >> internal:control=enter-frame >> #selectnav1
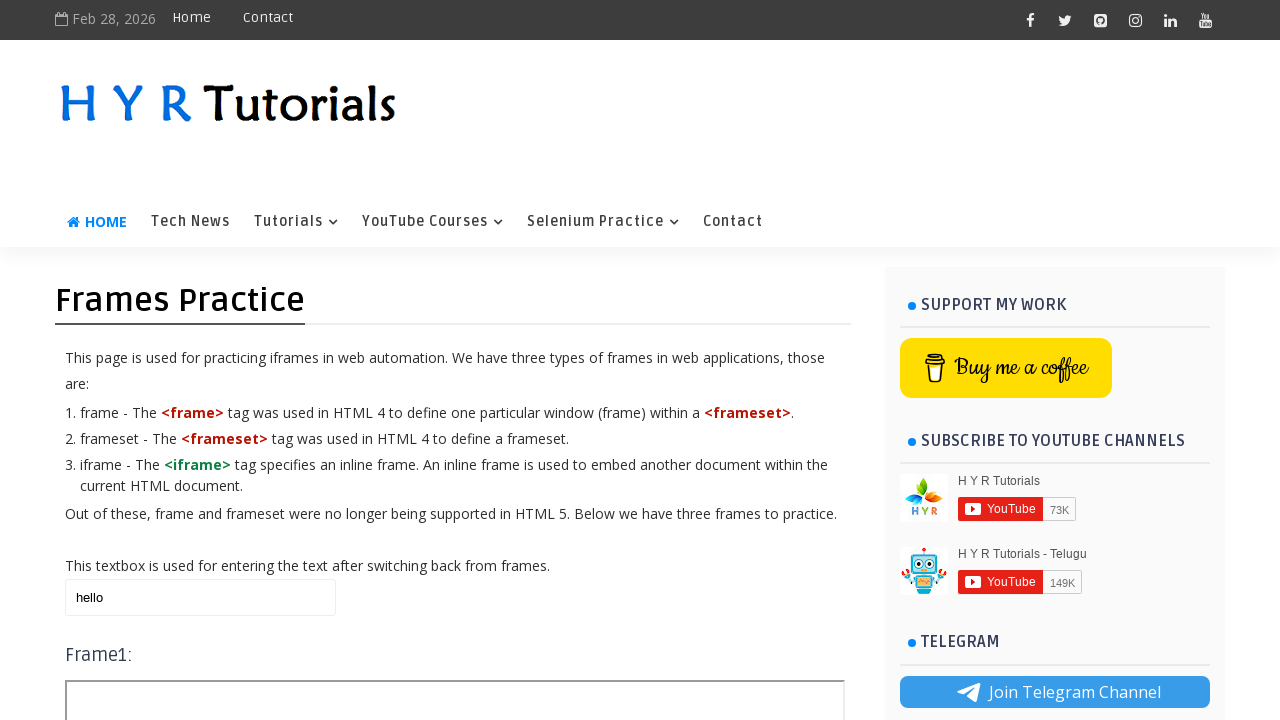

Cleared name field on main page on #name
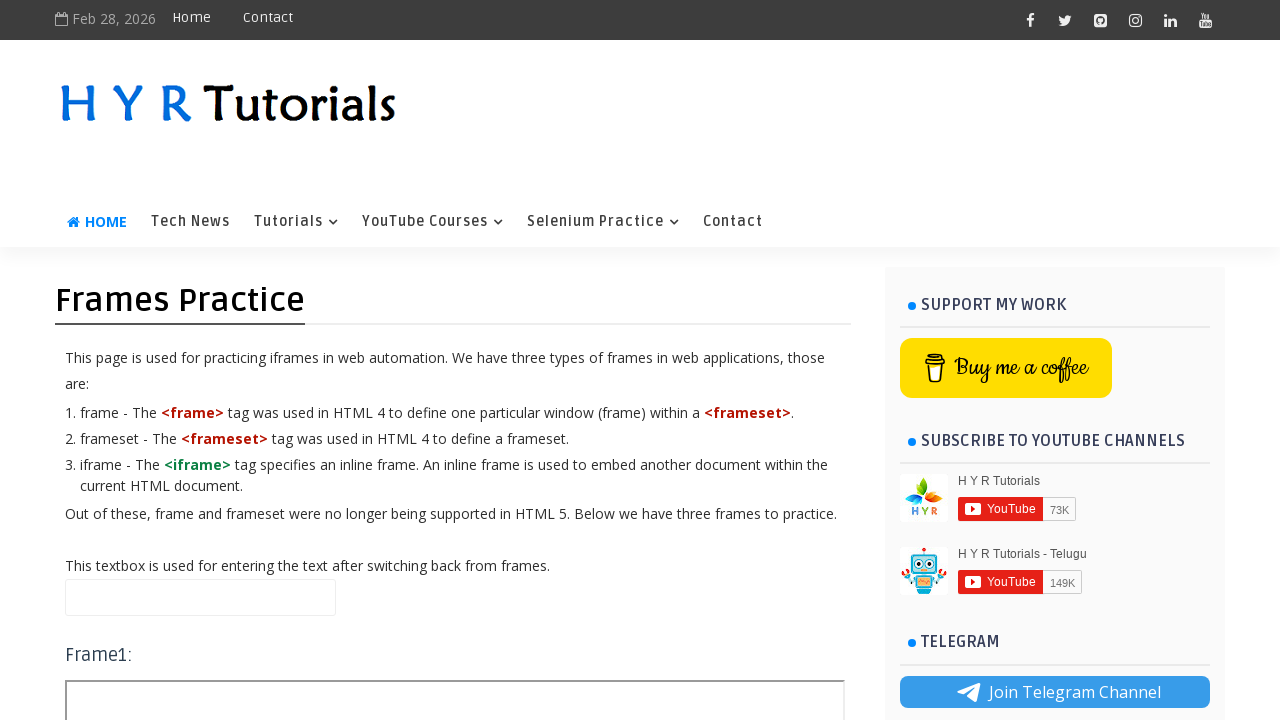

Filled name field on main page with 'world' on #name
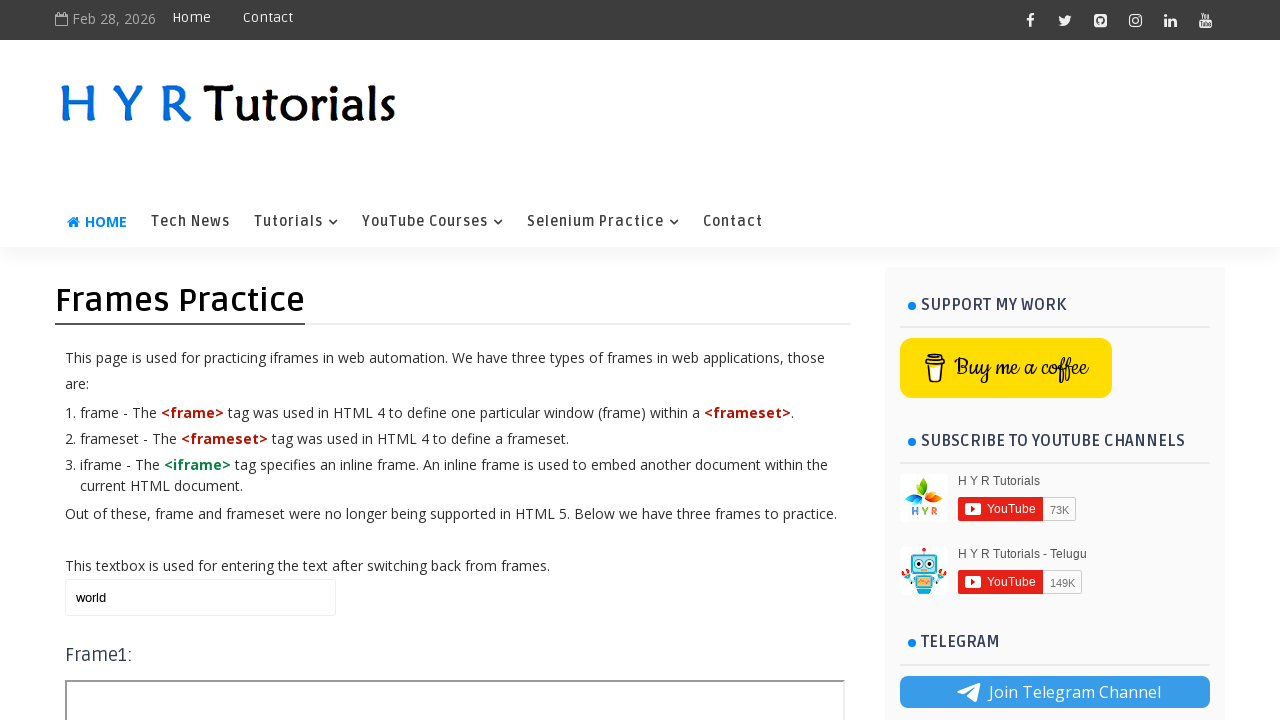

Located frame3
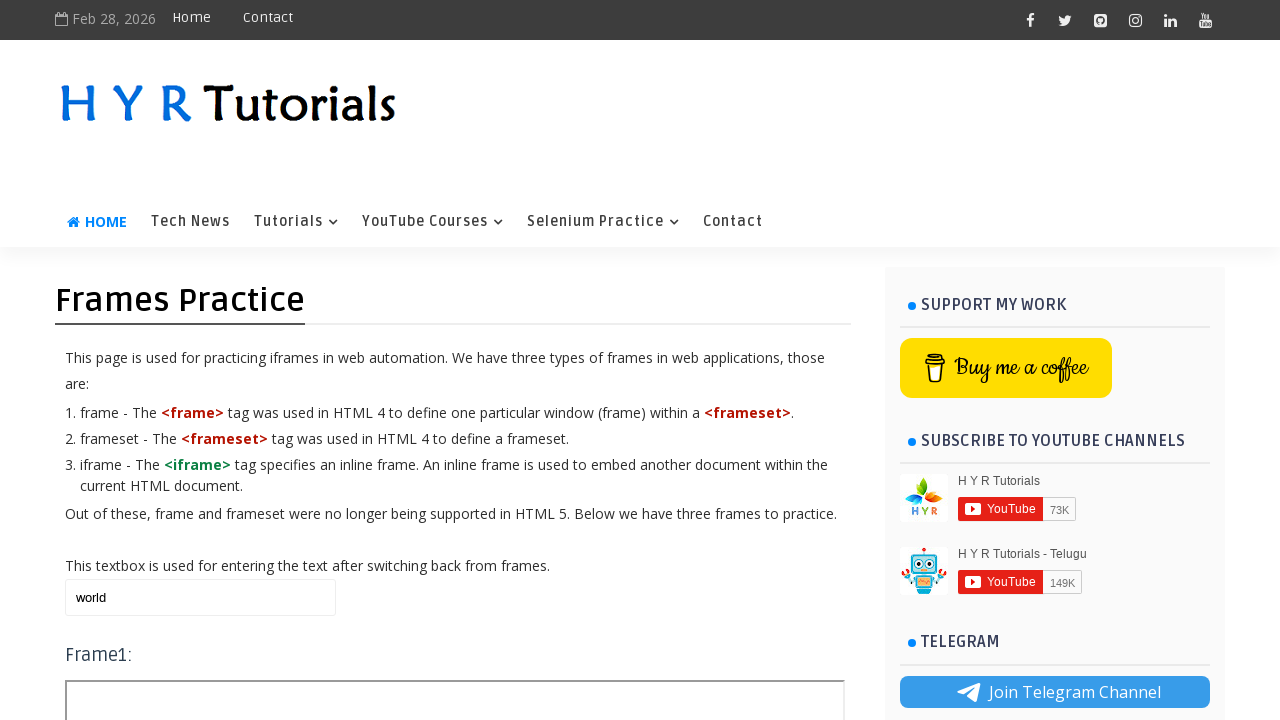

Filled name field in frame3 with 'frame3' on #frm3 >> internal:control=enter-frame >> #name
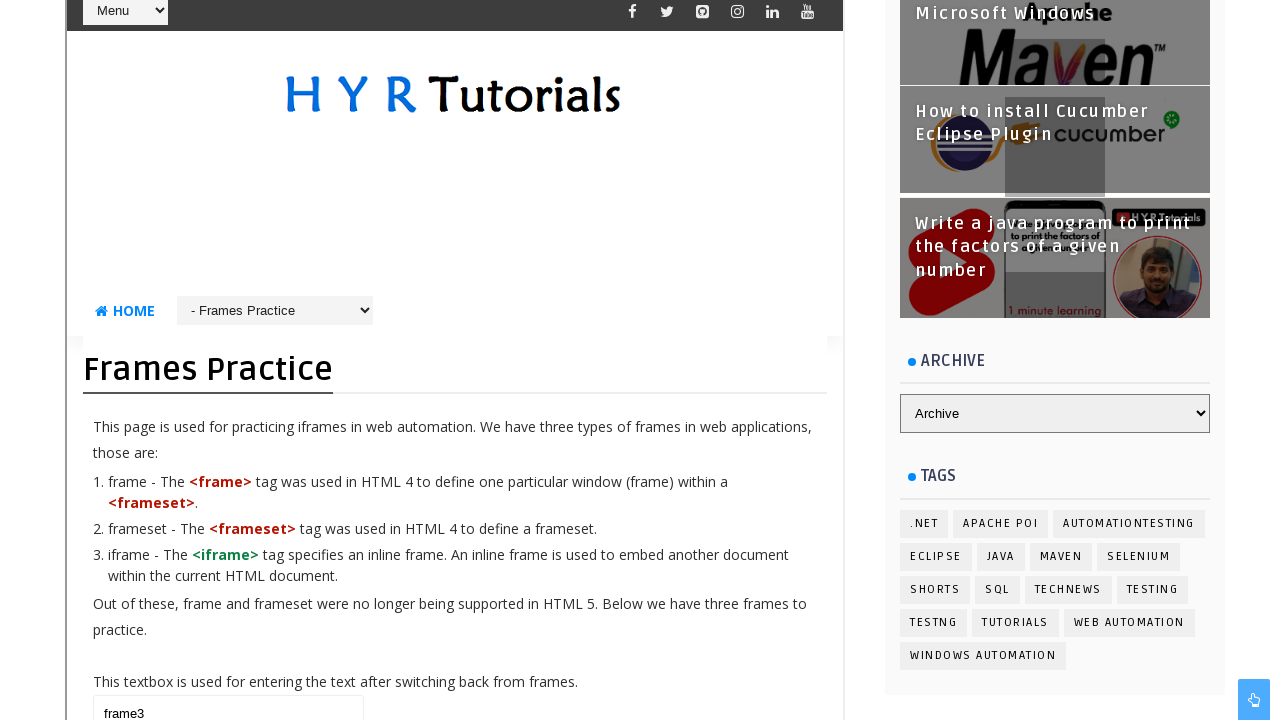

Located nested frame1 inside frame3
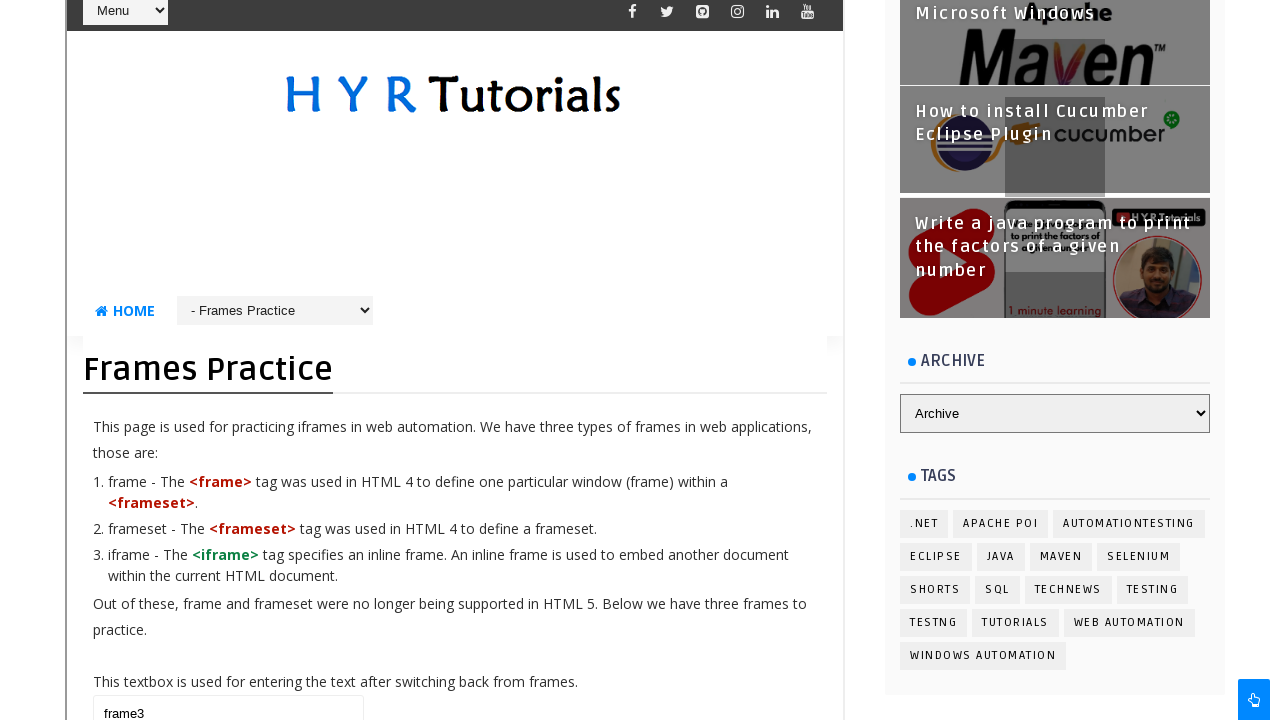

Selected 'Tutorials' option from dropdown in nested frame1 on #frm3 >> internal:control=enter-frame >> #frm1 >> internal:control=enter-frame >
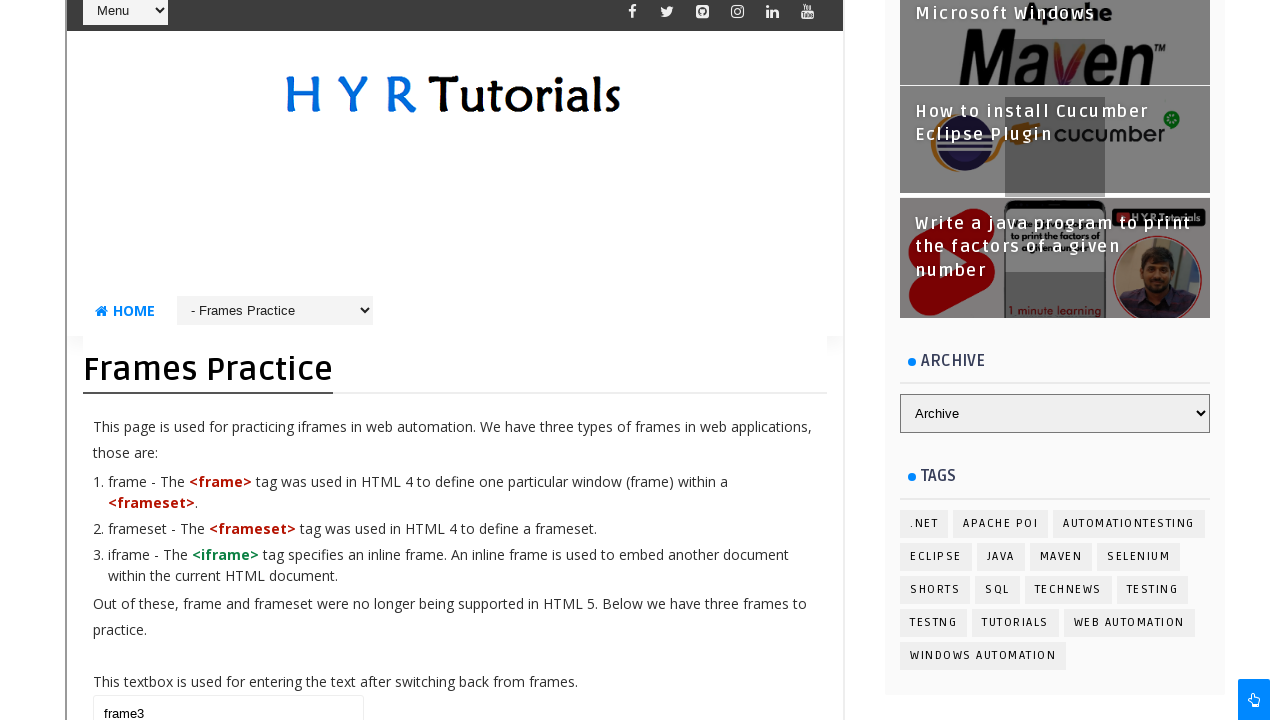

Cleared name field in frame3 on #frm3 >> internal:control=enter-frame >> #name
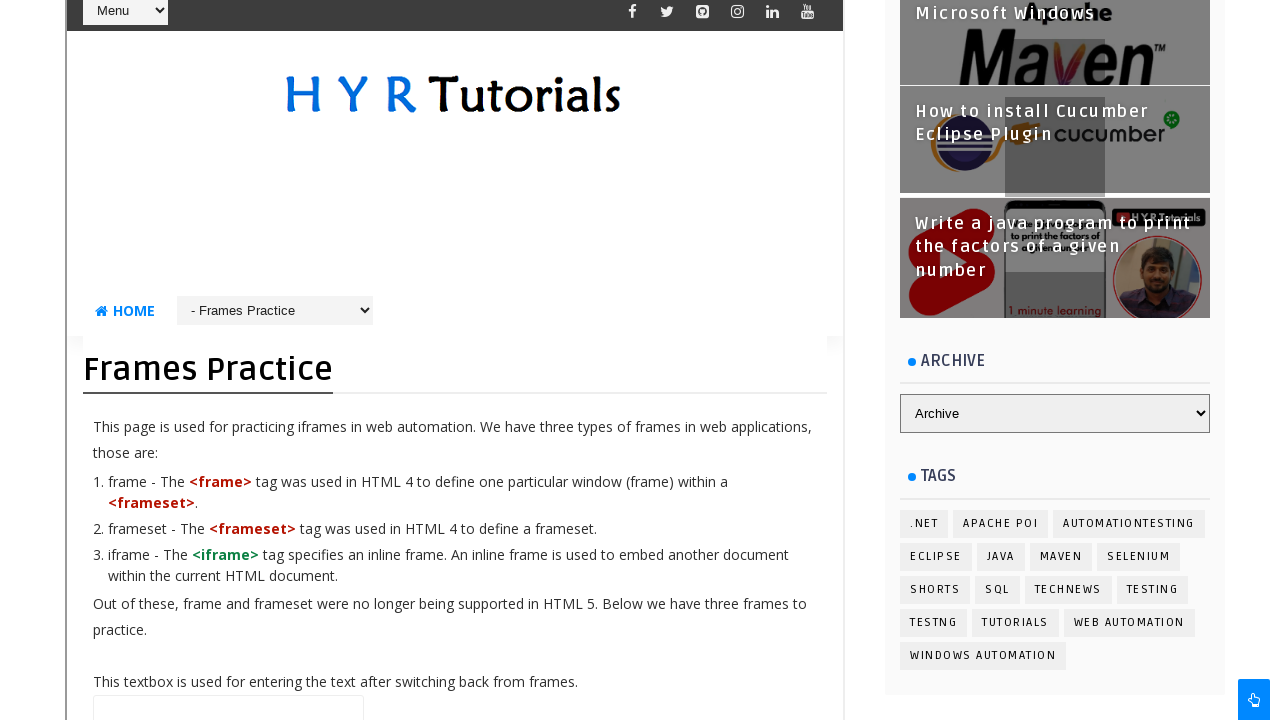

Filled name field in frame3 with 'selenium' on #frm3 >> internal:control=enter-frame >> #name
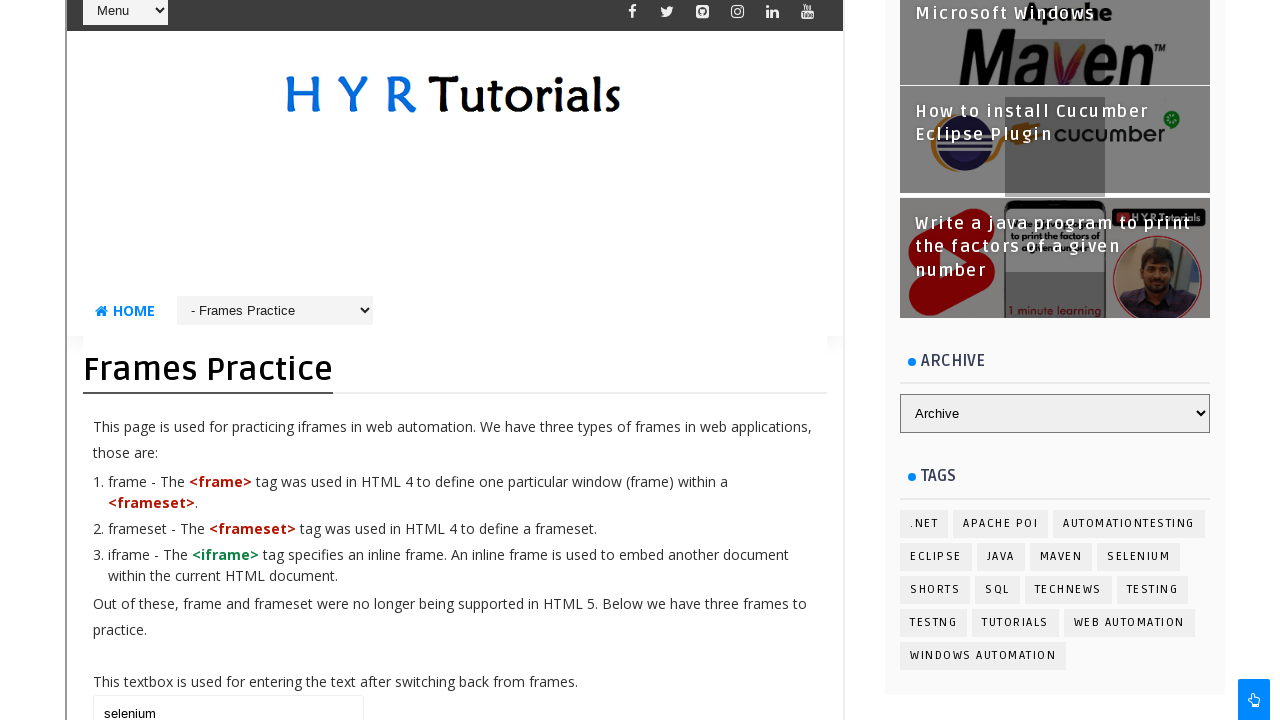

Cleared name field on main page on #name
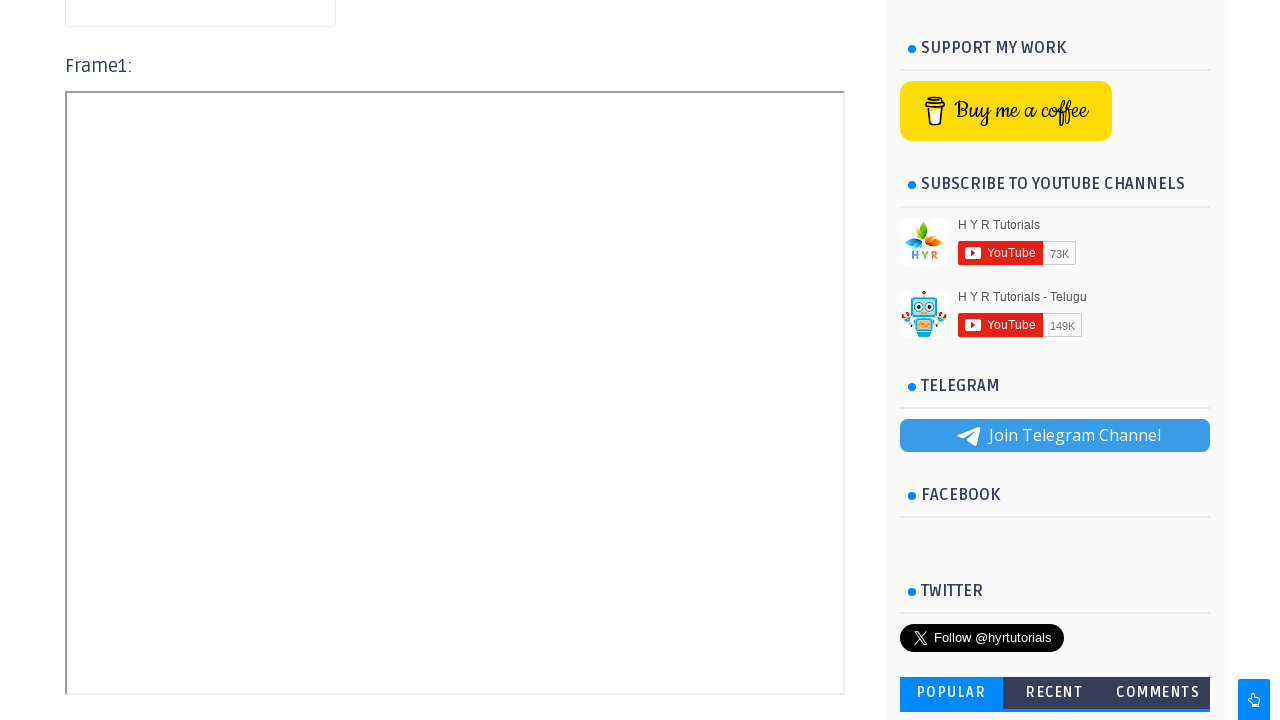

Filled name field on main page with 'automation' on #name
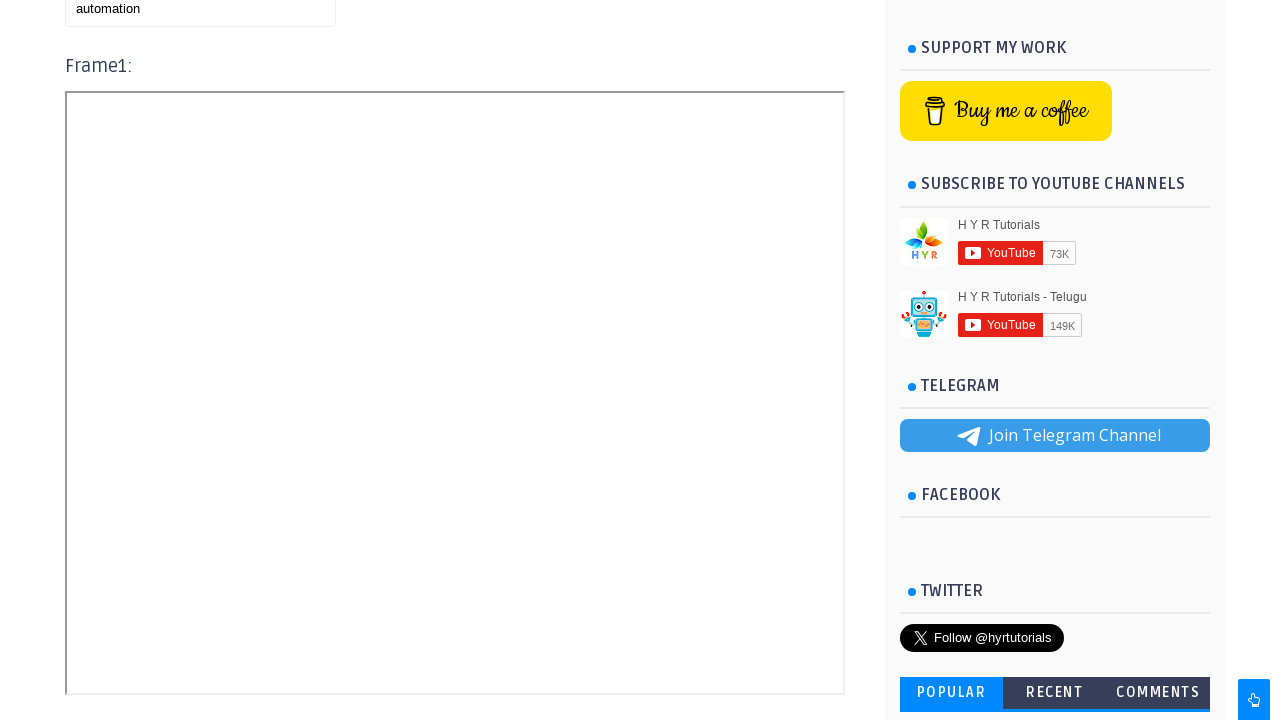

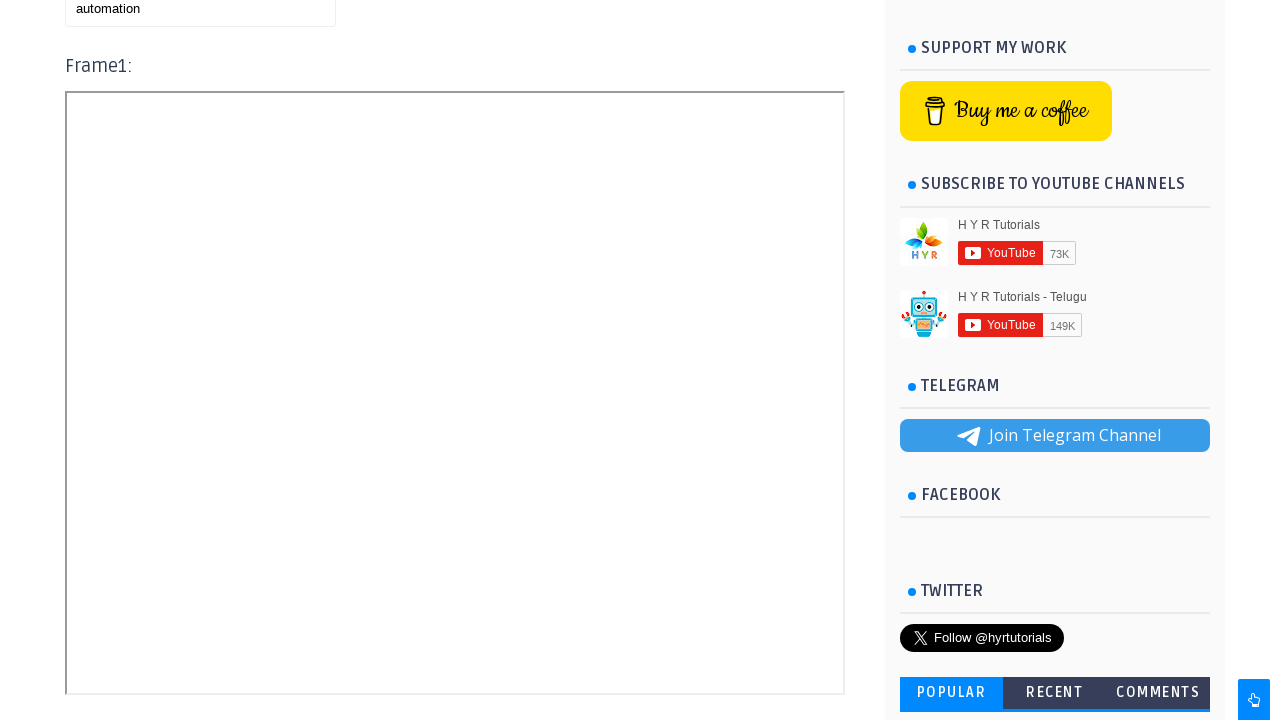